Tests dropdown selection by selecting options from a dropdown list and verifying the selected values

Starting URL: https://the-internet.herokuapp.com/dropdown

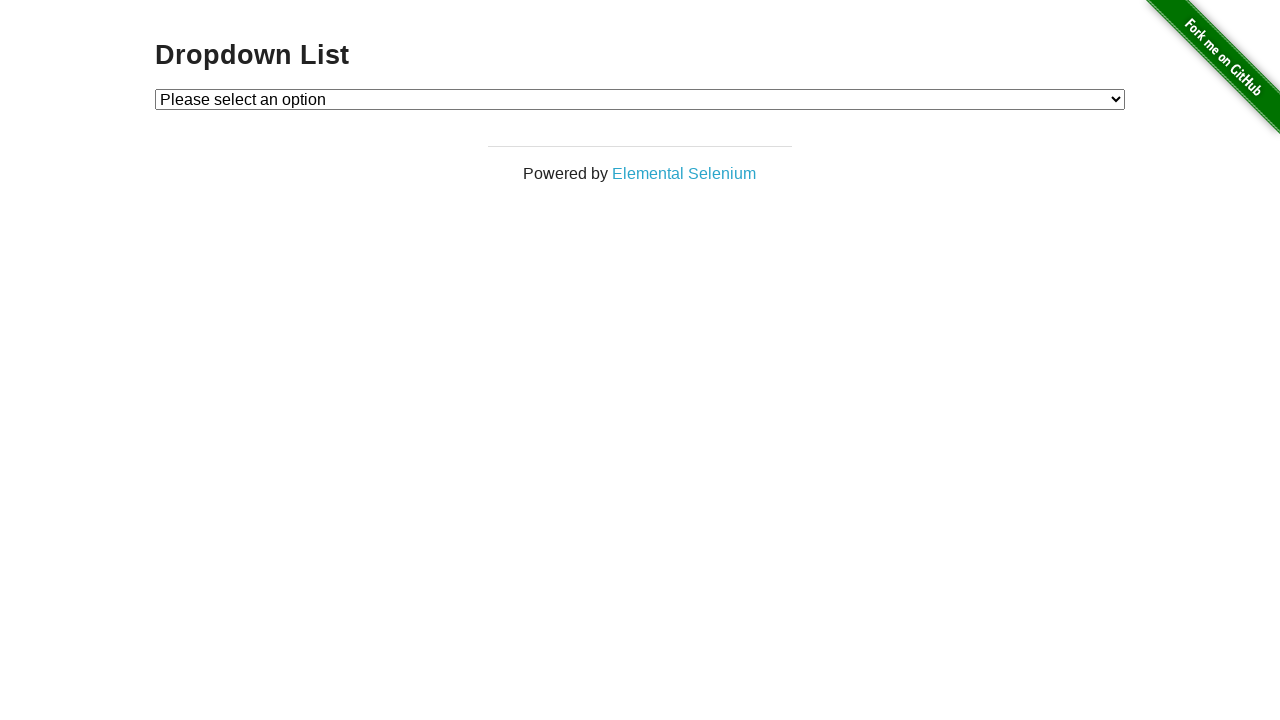

Selected option 1 from dropdown on #dropdown
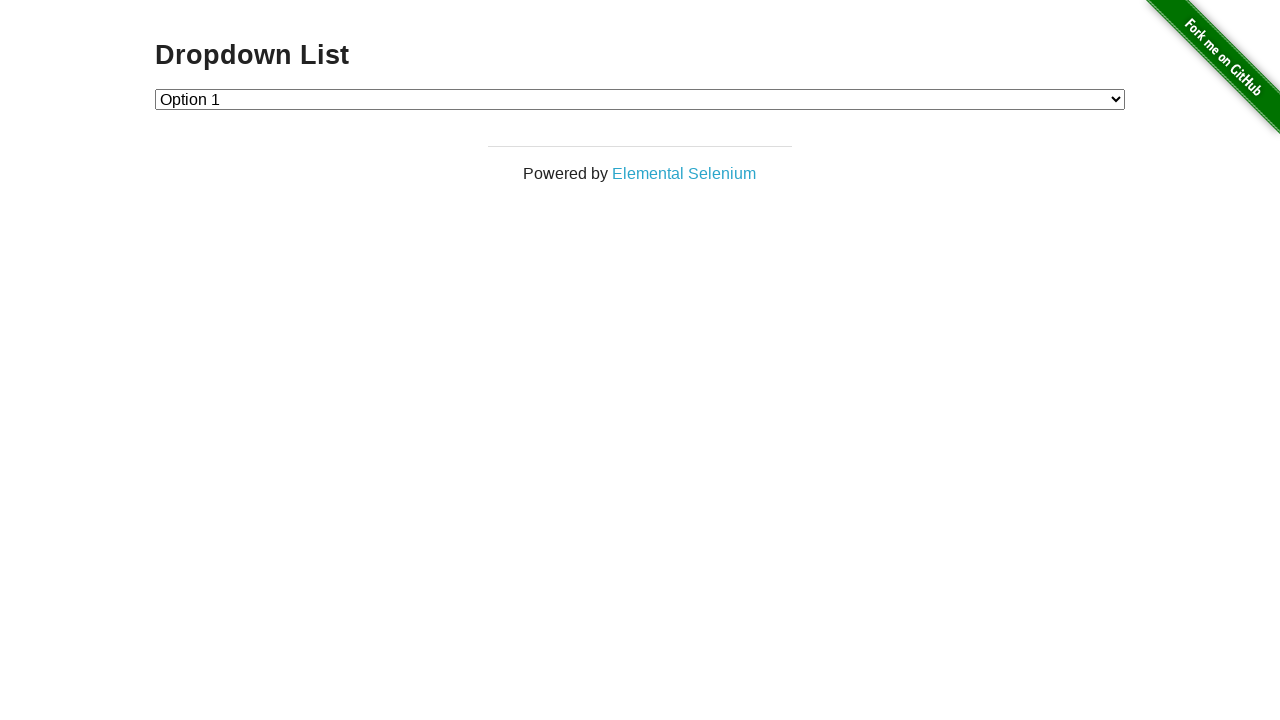

Verified that option 1 is selected in dropdown
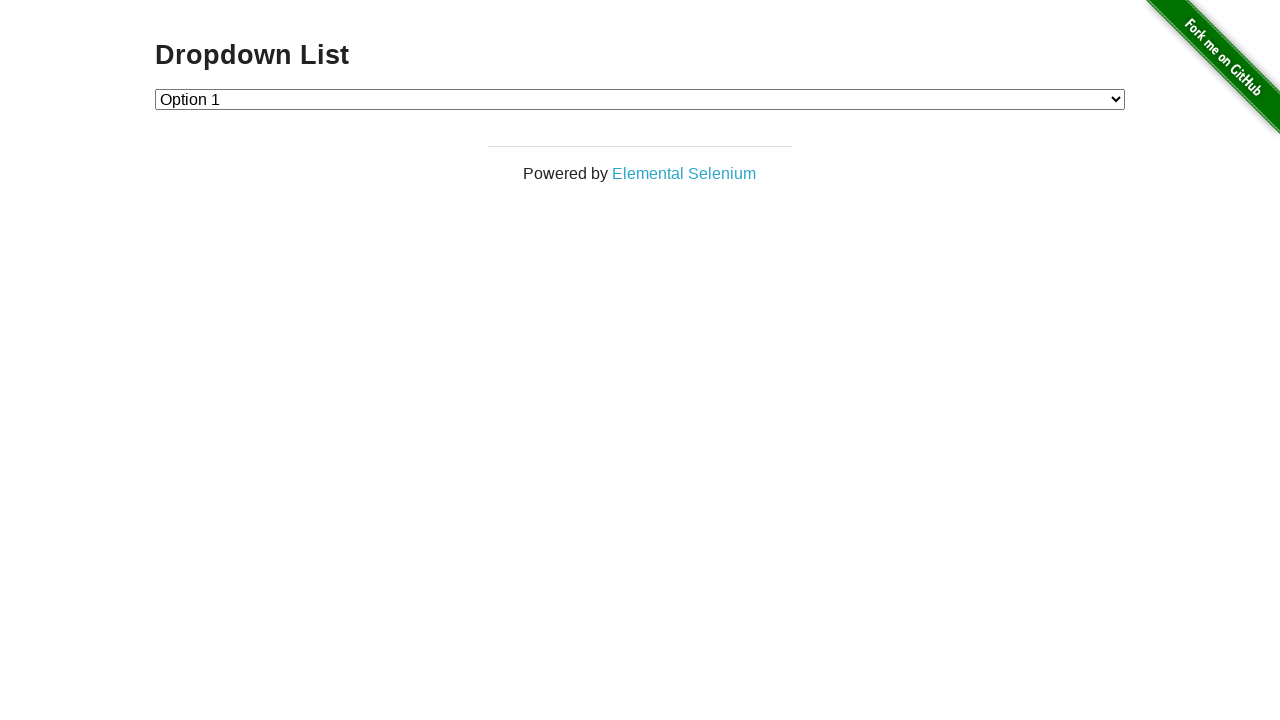

Selected option 2 from dropdown on #dropdown
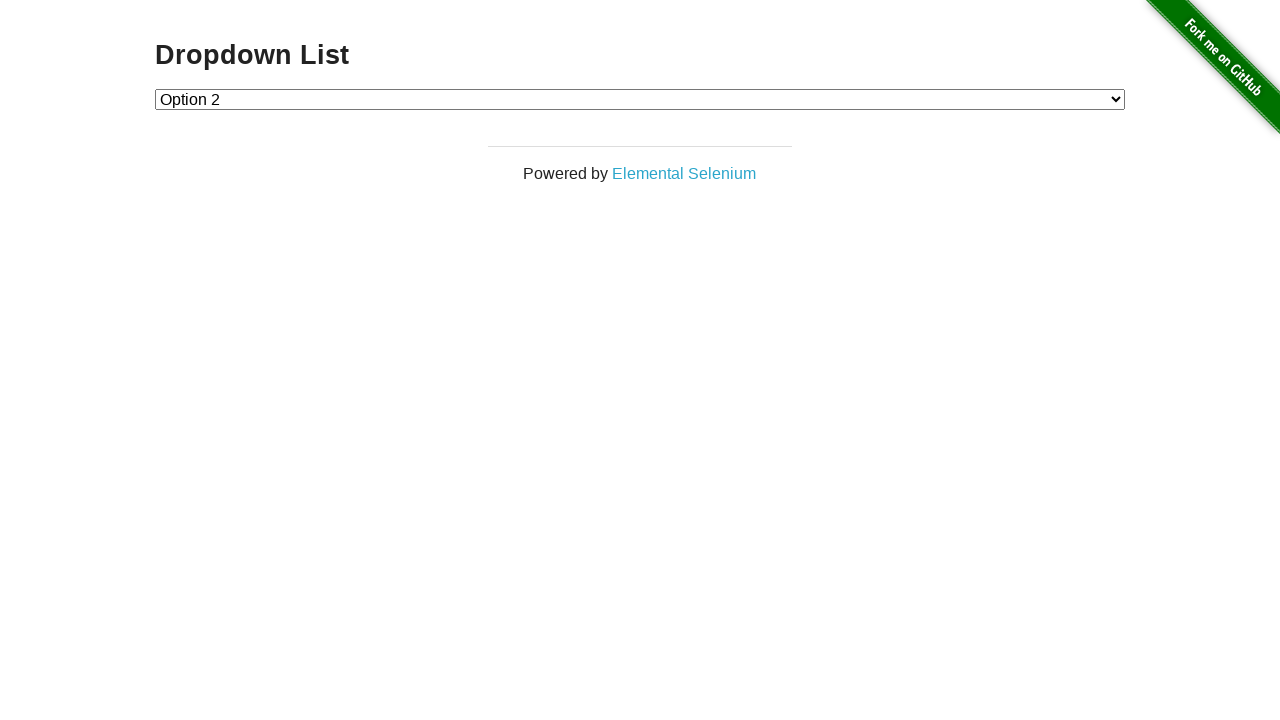

Verified that option 2 is selected in dropdown
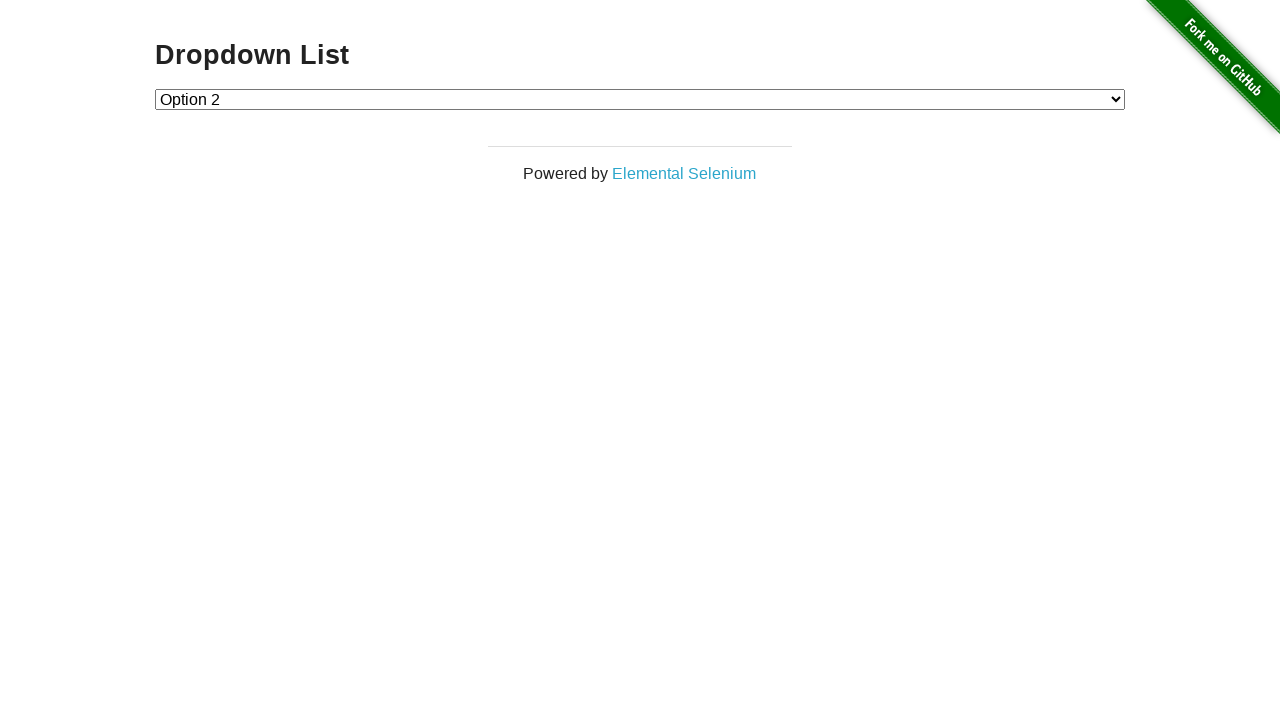

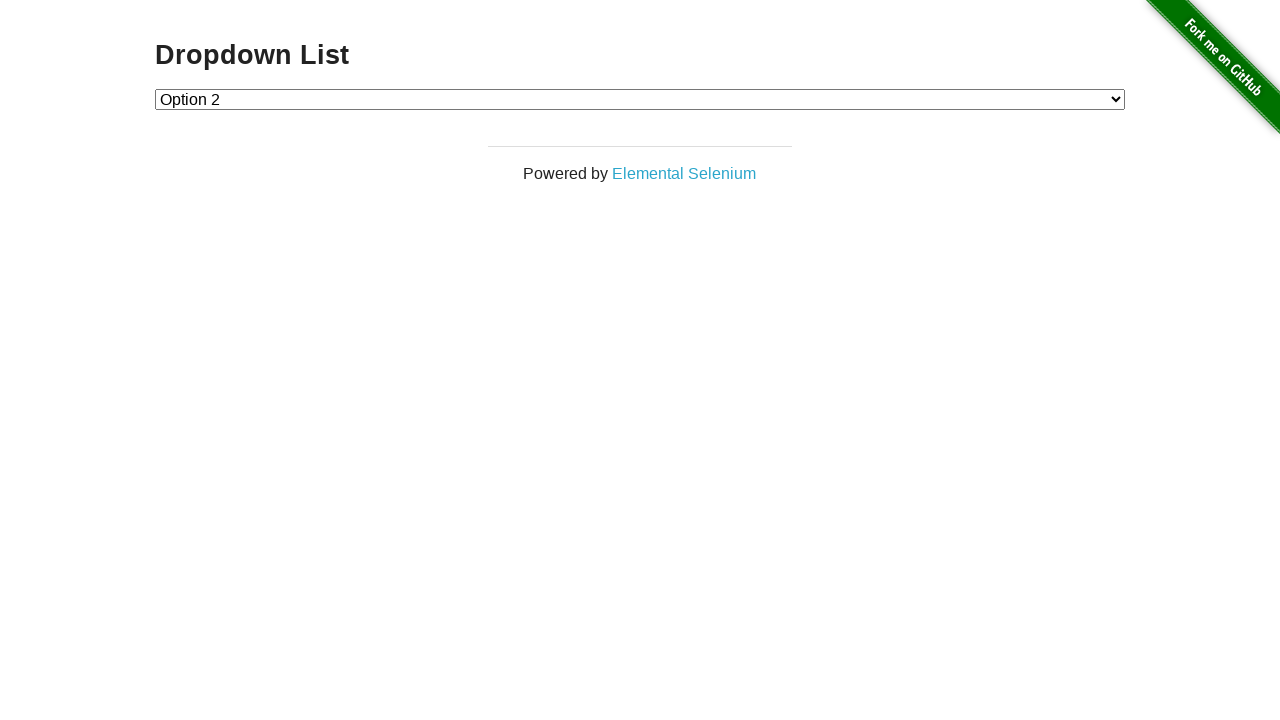